Tests signup with existing user credentials to validate error message appears

Starting URL: https://vue-demo.daniel-avellaneda.com/signup

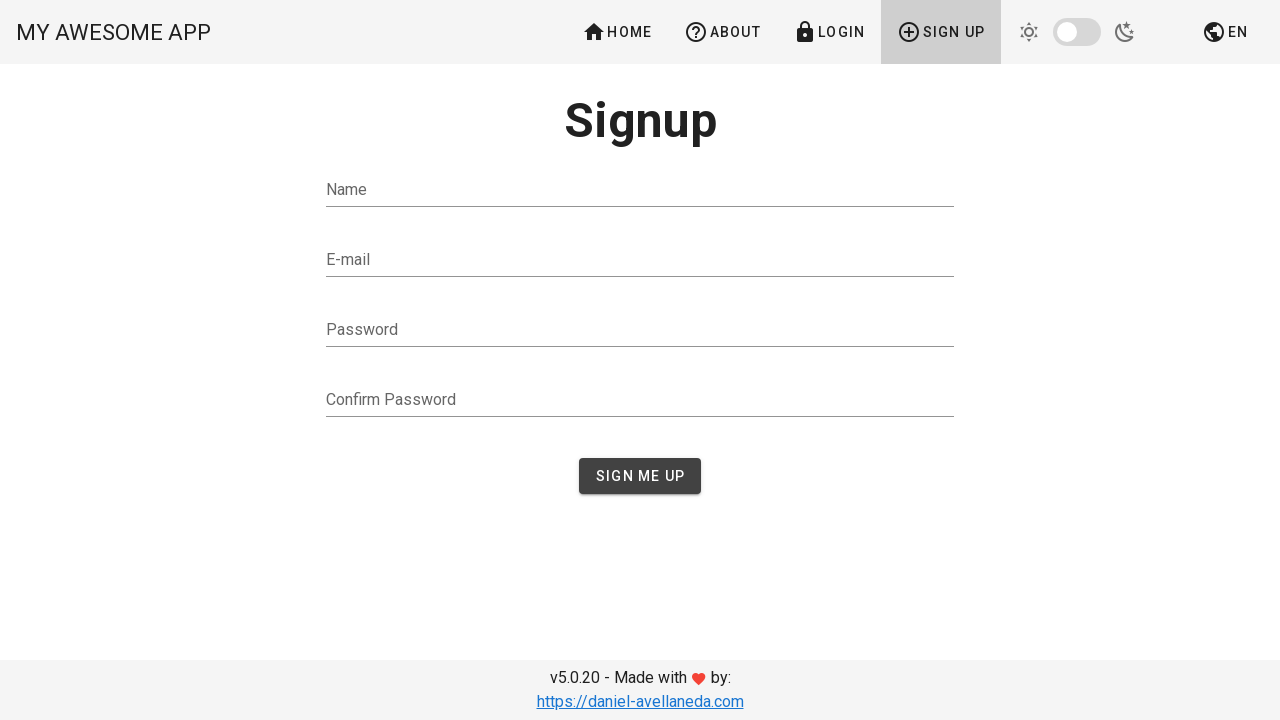

Filled name field with 'Test Test' on input[id='name']
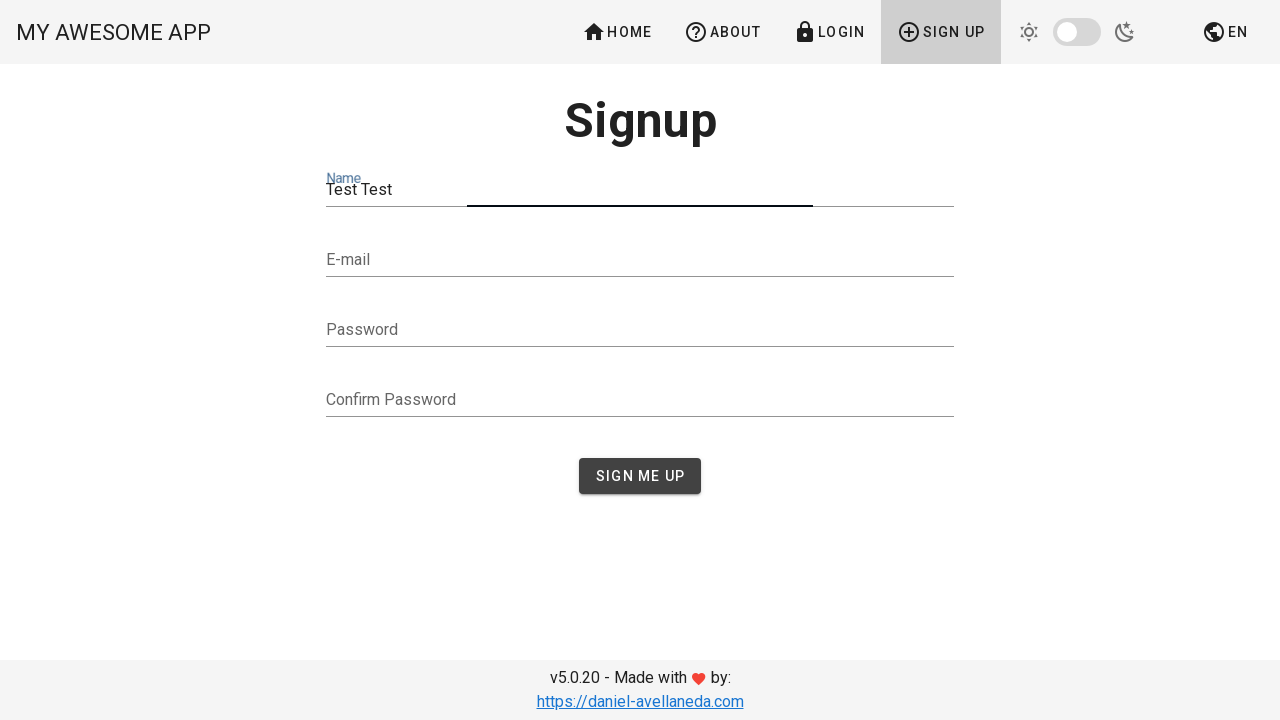

Filled email field with existing user email 'admin@admin.com' on input[id='email']
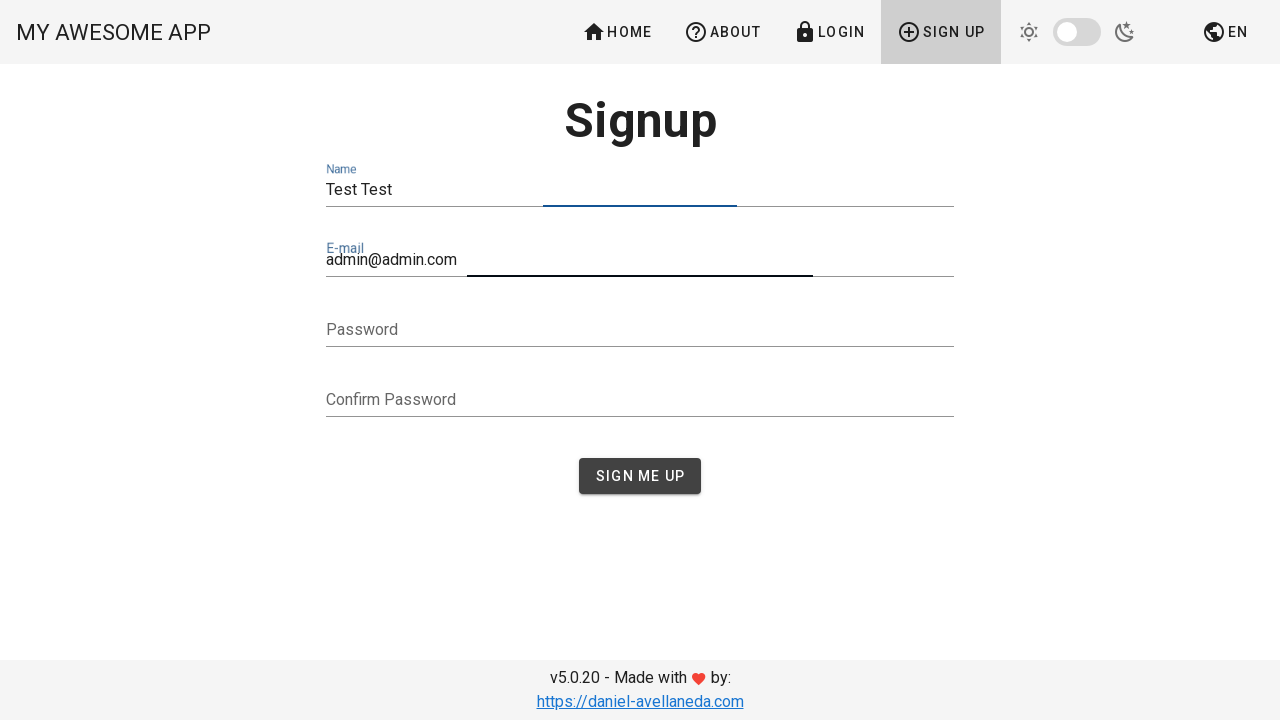

Filled password field with '123546' on input[id='password']
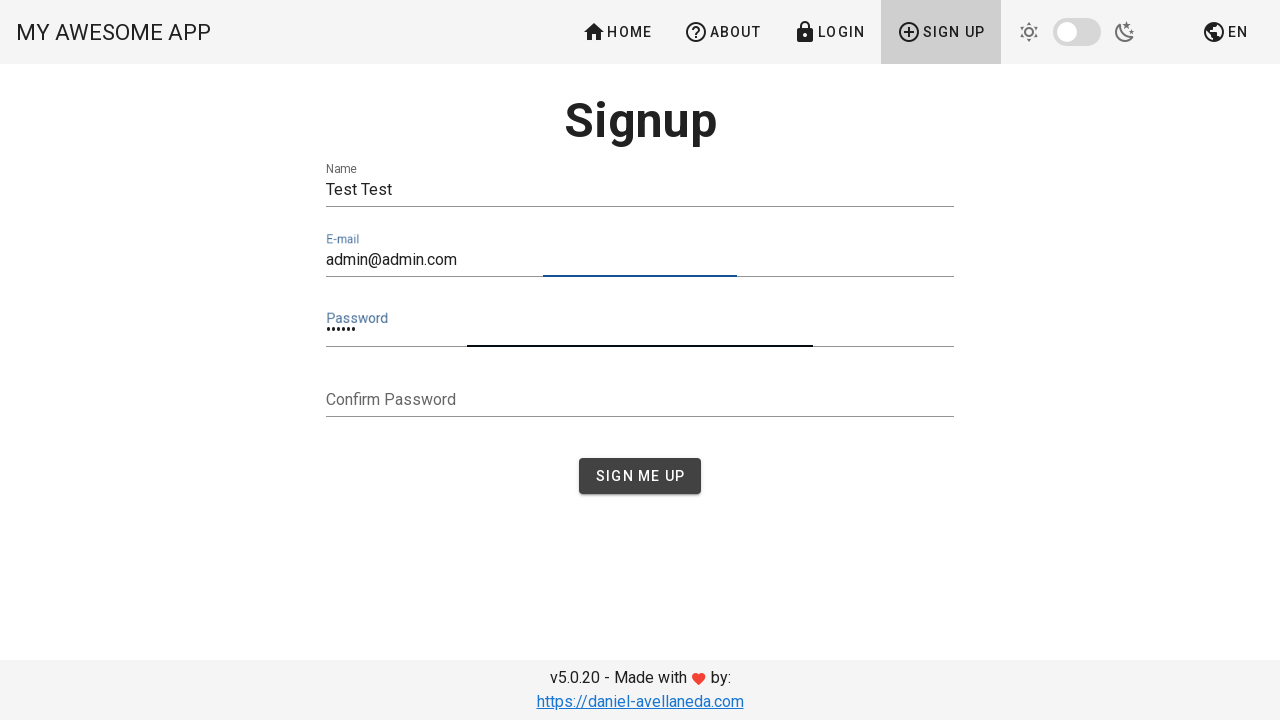

Filled confirm password field with '123546' on input[id='confirmPassword']
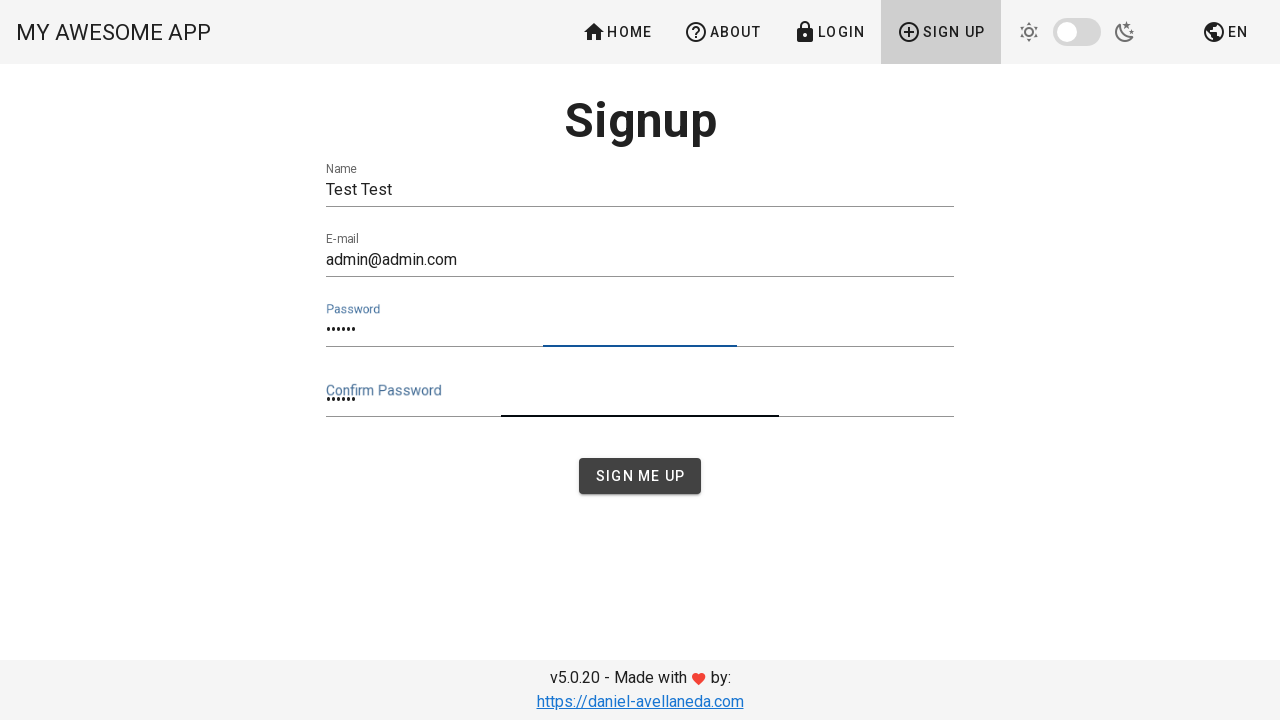

Clicked submit button to attempt signup with existing user credentials at (640, 476) on button[type='submit']
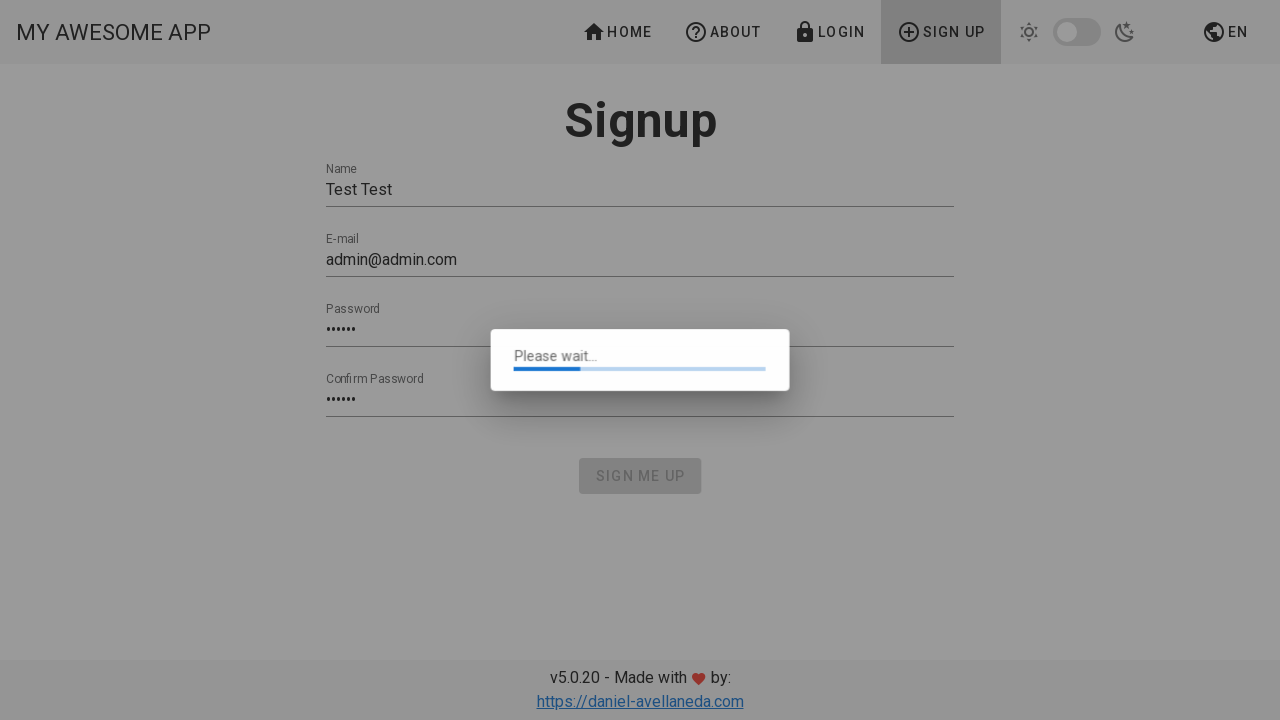

Waited for error message to appear
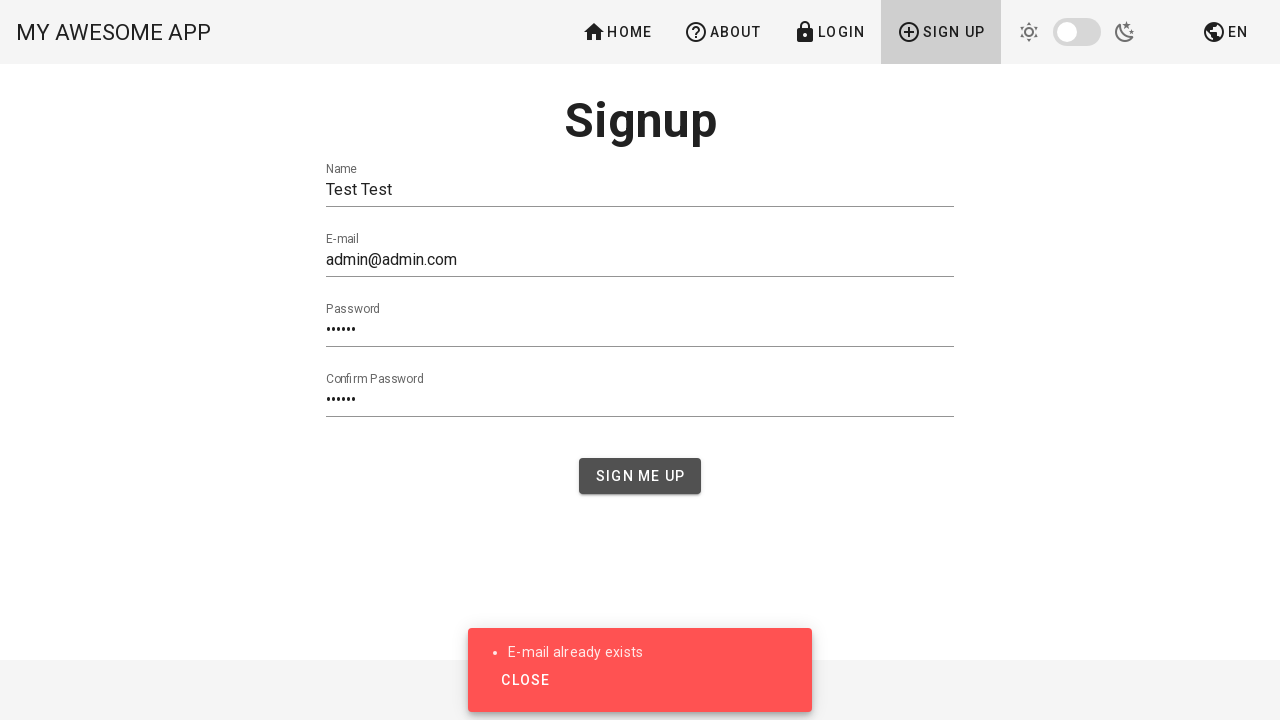

Verified user is still on signup page - existing user error validation passed
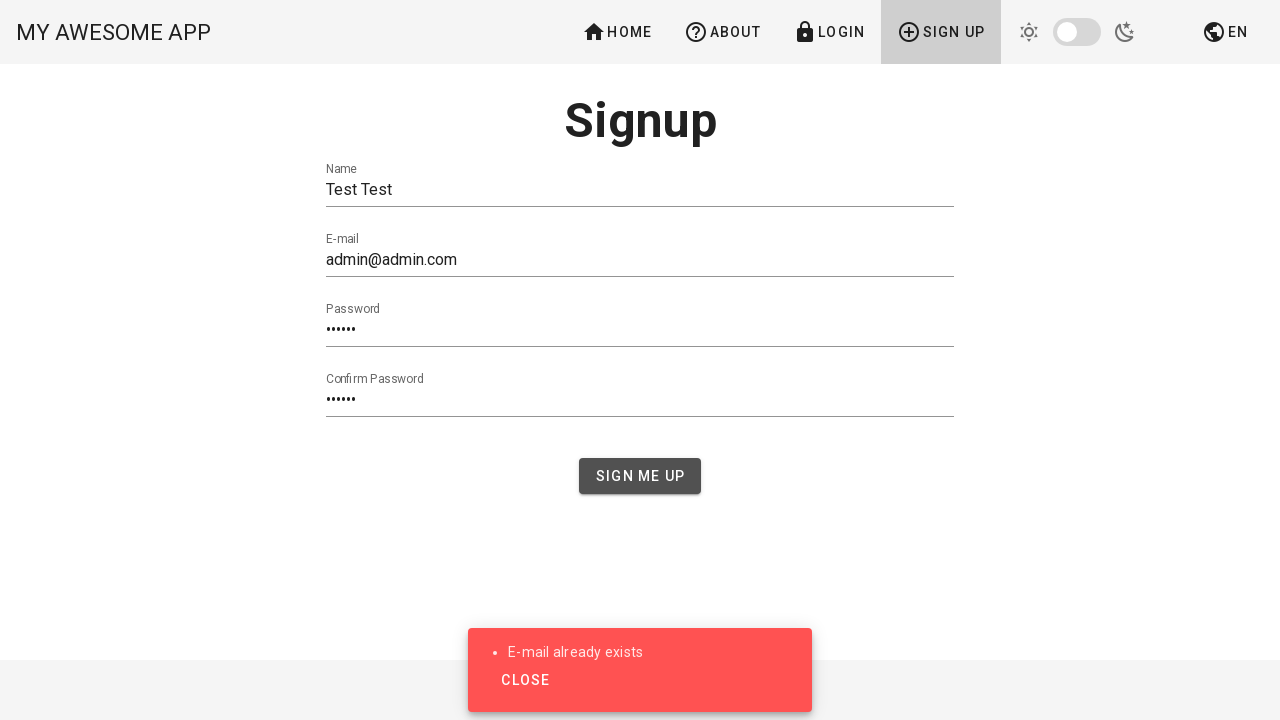

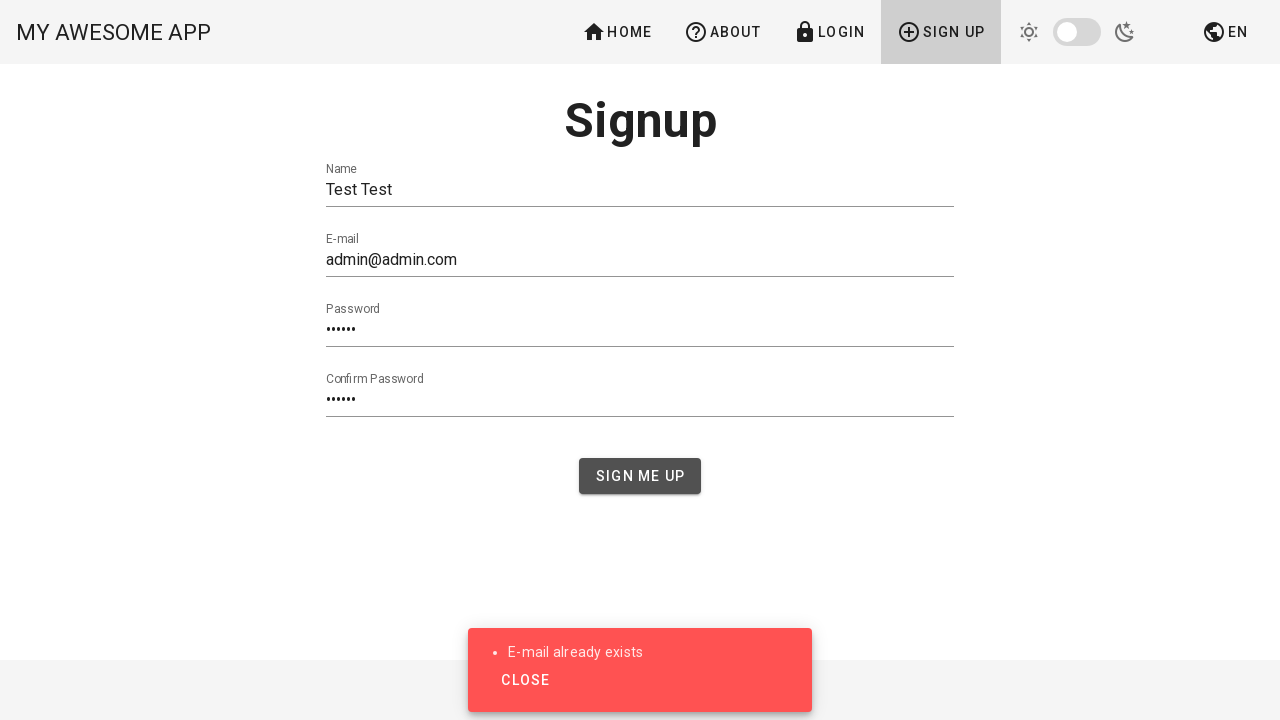